Tests popup window handling by clicking to open a new window, switching to it, reading content, and clicking a link within the popup.

Starting URL: https://www.globalsqa.com/demo-site/frames-and-windows/

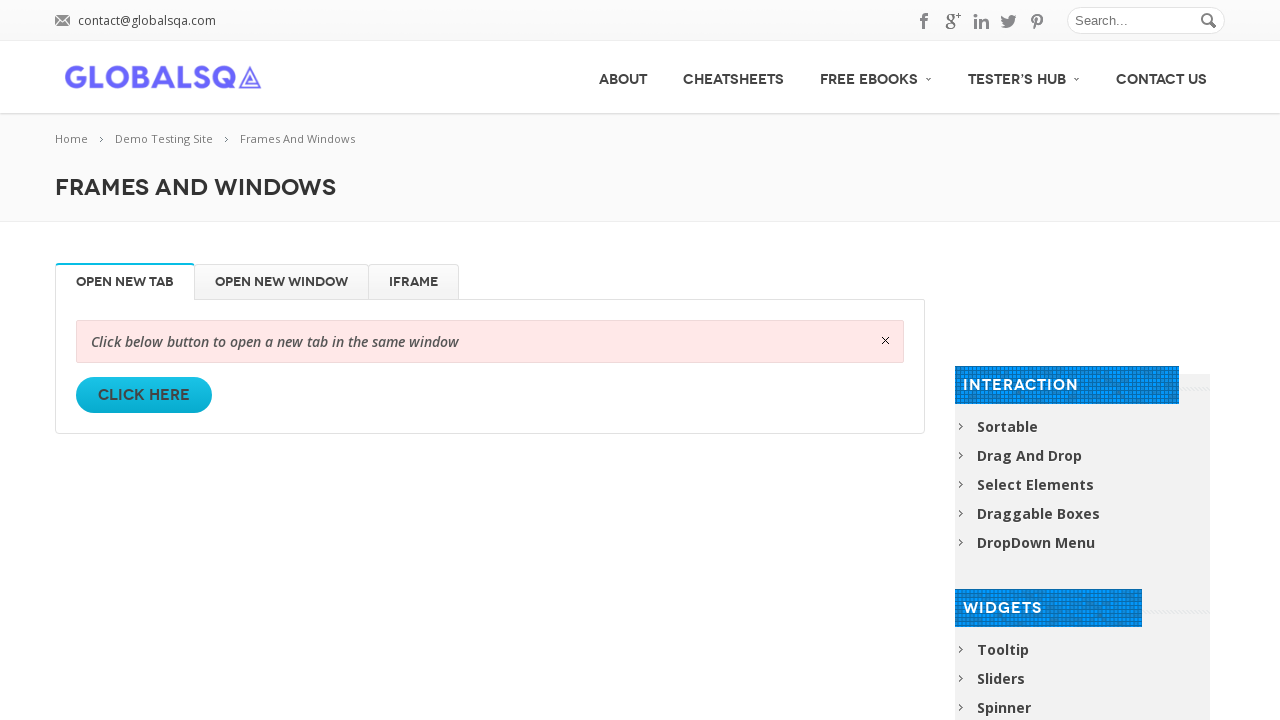

Clicked on 'Open New Window' tab at (282, 282) on xpath=//li[text()='Open New Window']
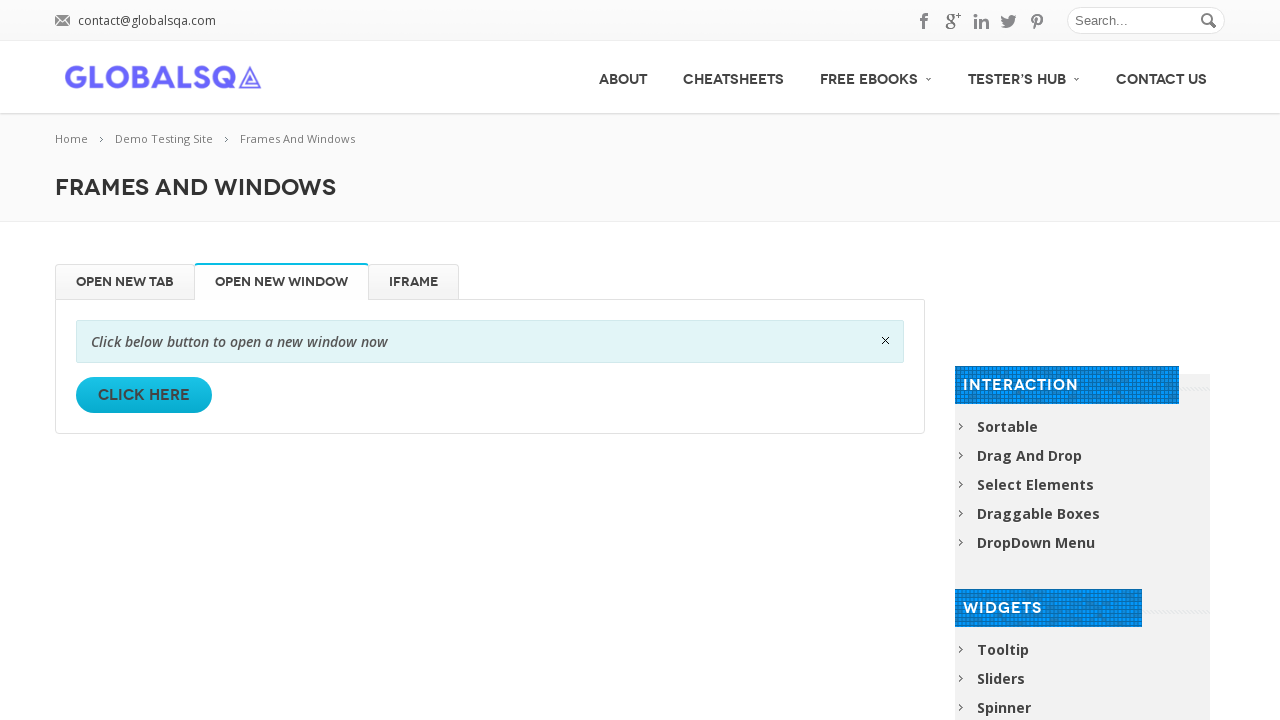

Clicked 'Click Here' link to open new window at (144, 395) on (//a[text()='Click Here'])[2]
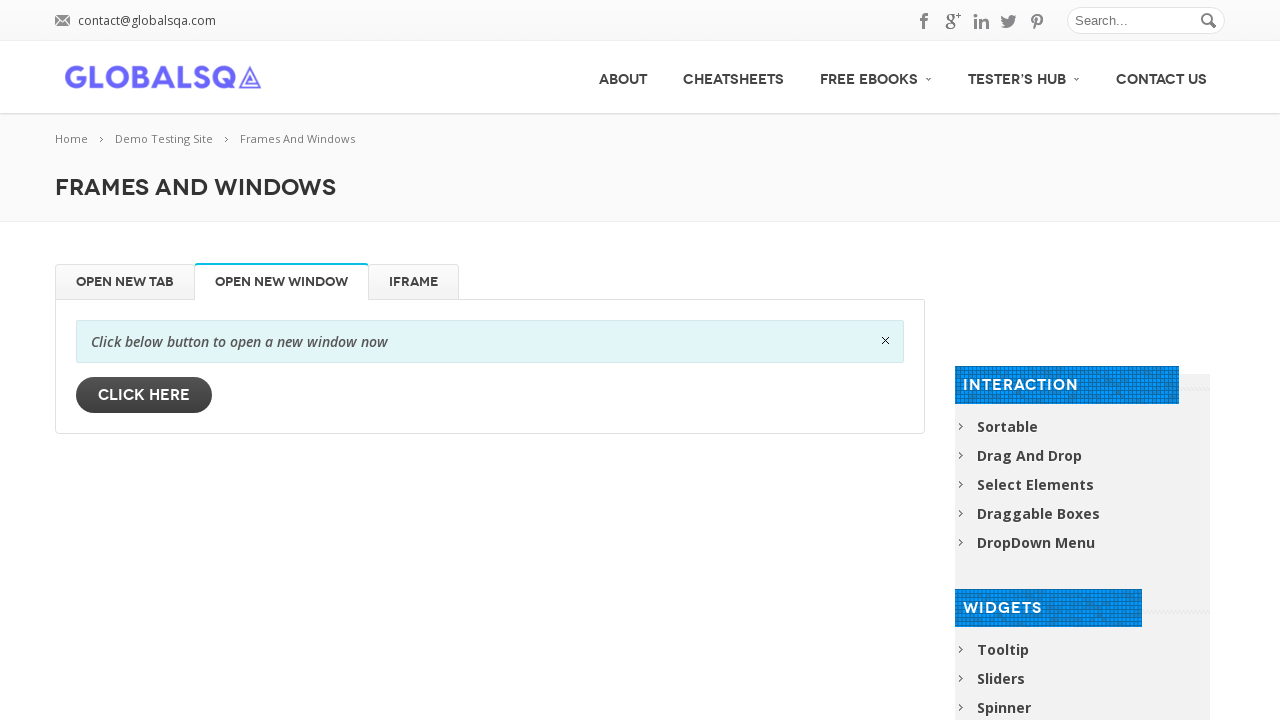

New window loaded and ready
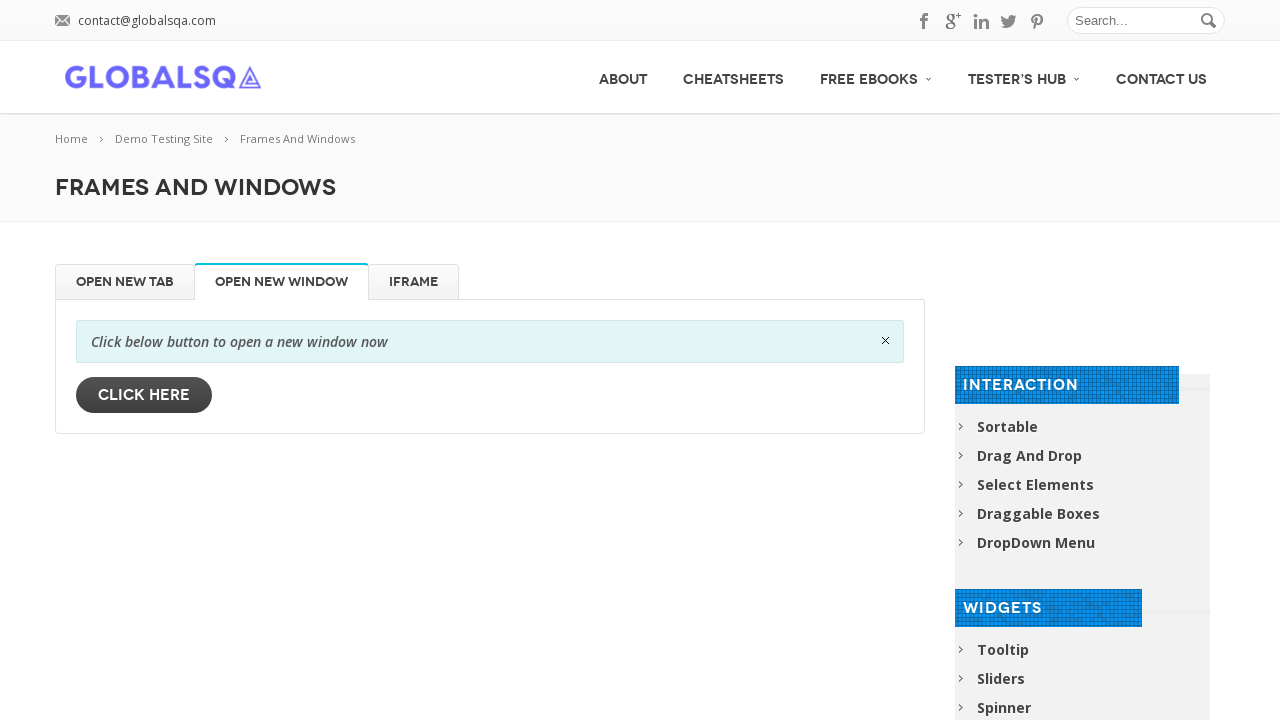

Read header text from new window: 'Frames And Windows'
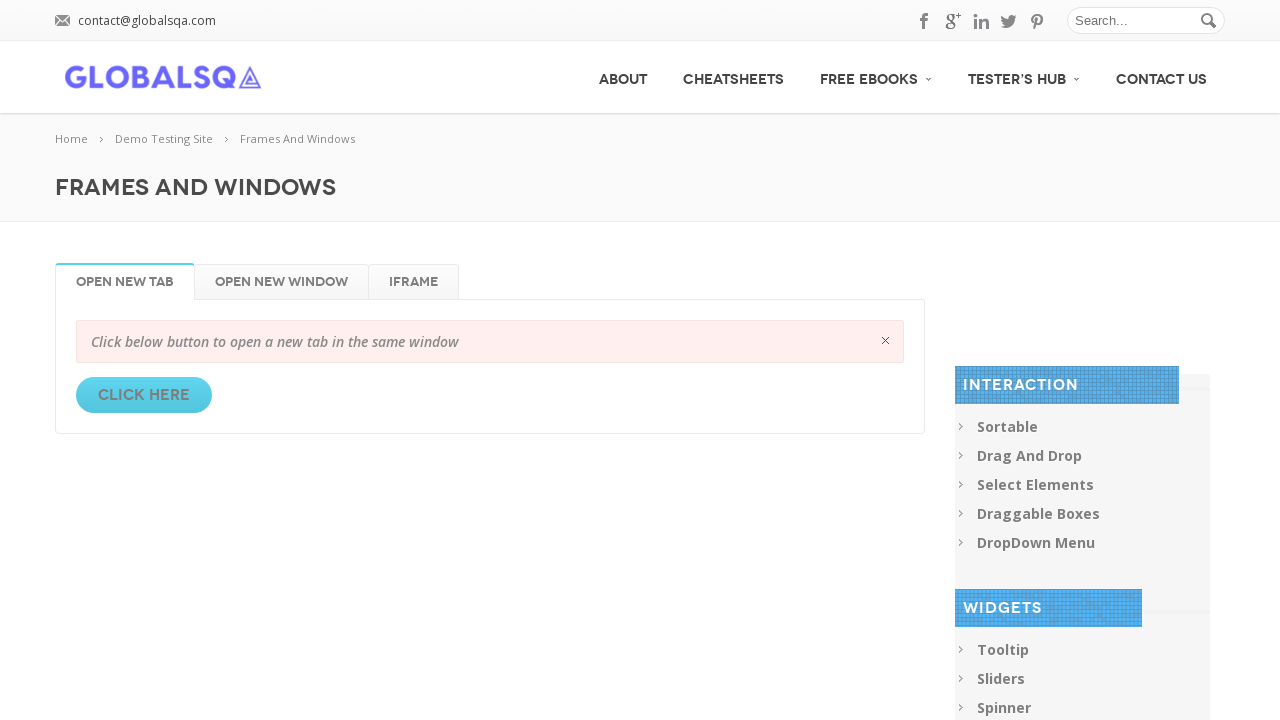

Clicked 'Click Here' link in the popup window at (144, 395) on (//*[text()='Click Here'])[1]
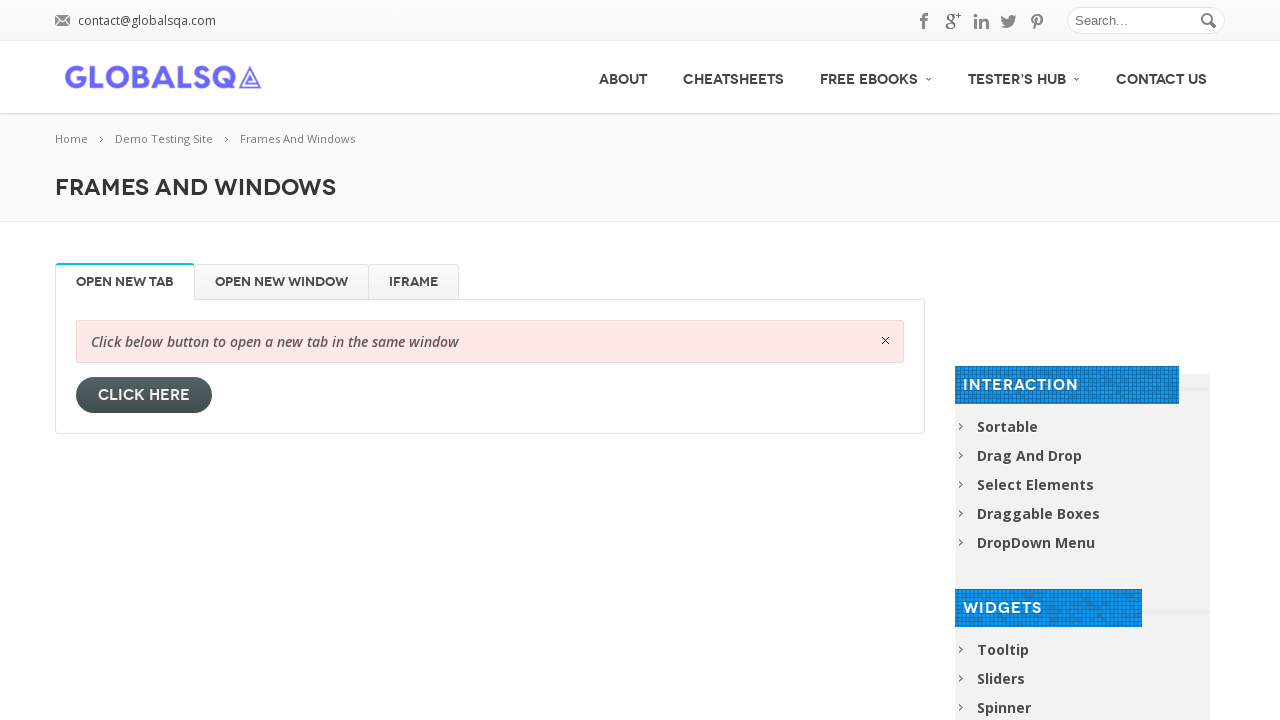

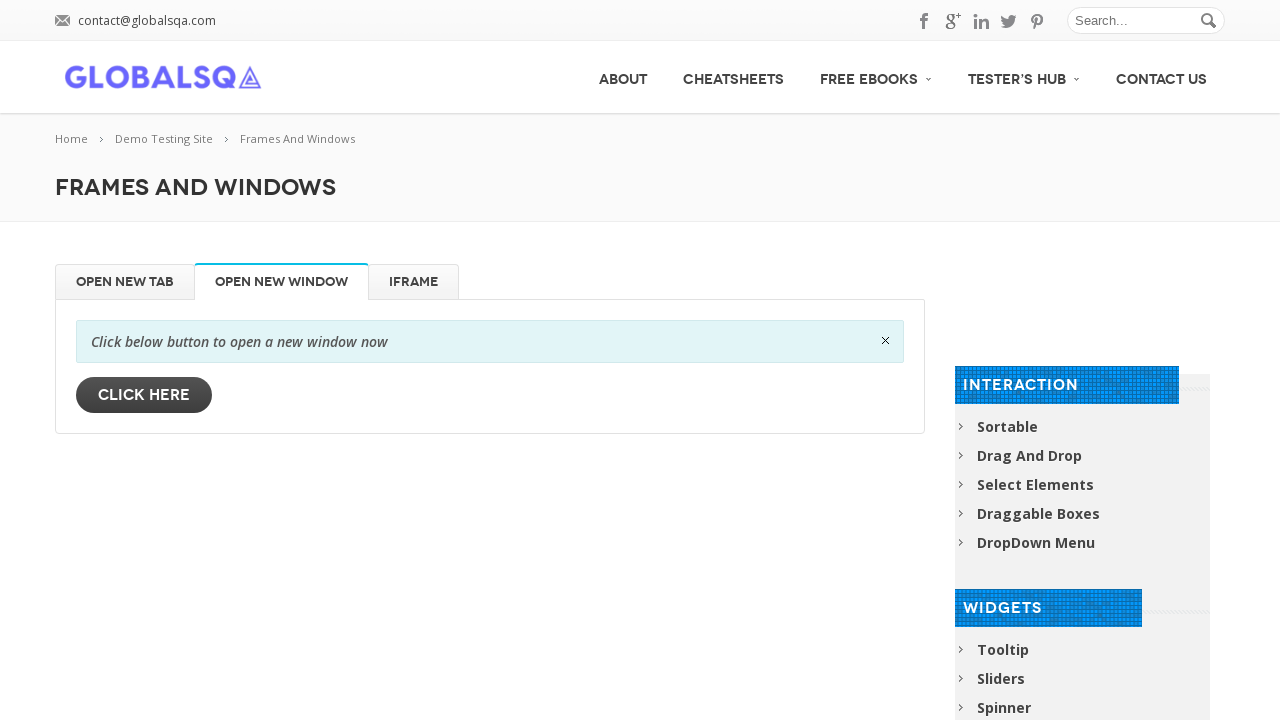